Automates playing a checkers game by making five moves as the orange player, then restarts the game and verifies the restart was successful.

Starting URL: https://www.gamesforthebrain.com/game/checkers/

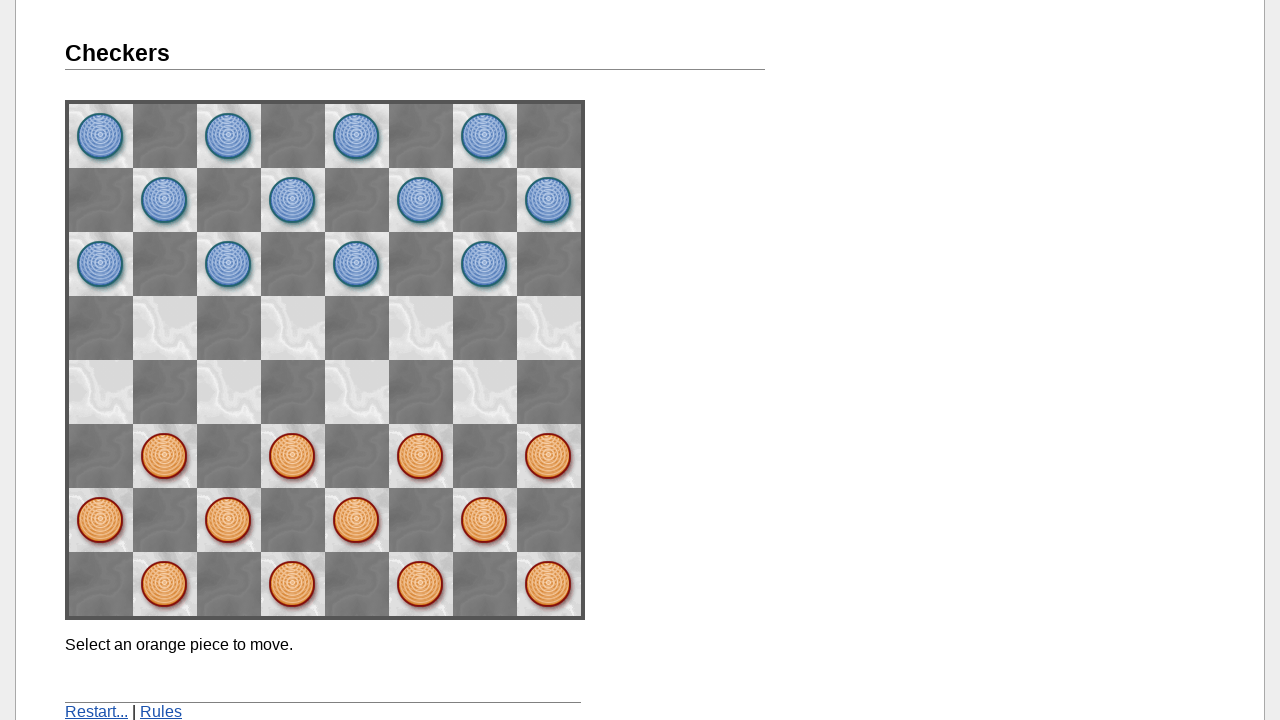

Verified page title contains 'Checkers'
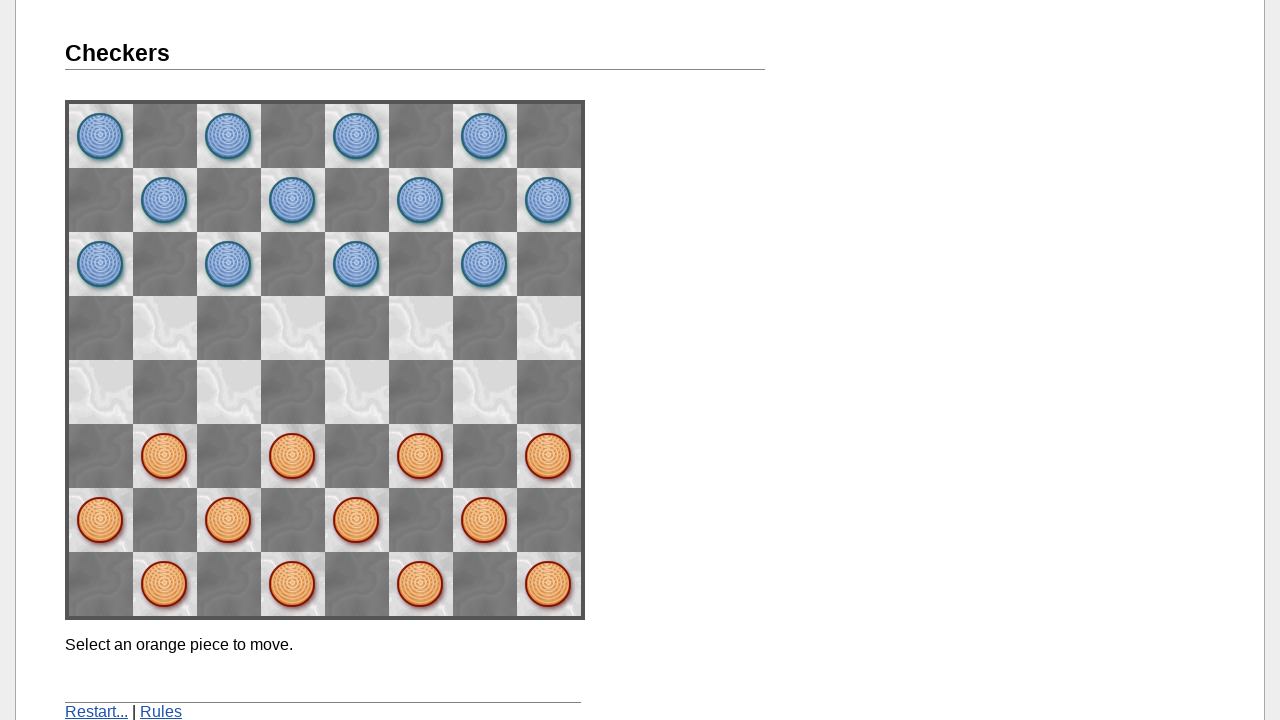

Waited 2000ms for game to be ready
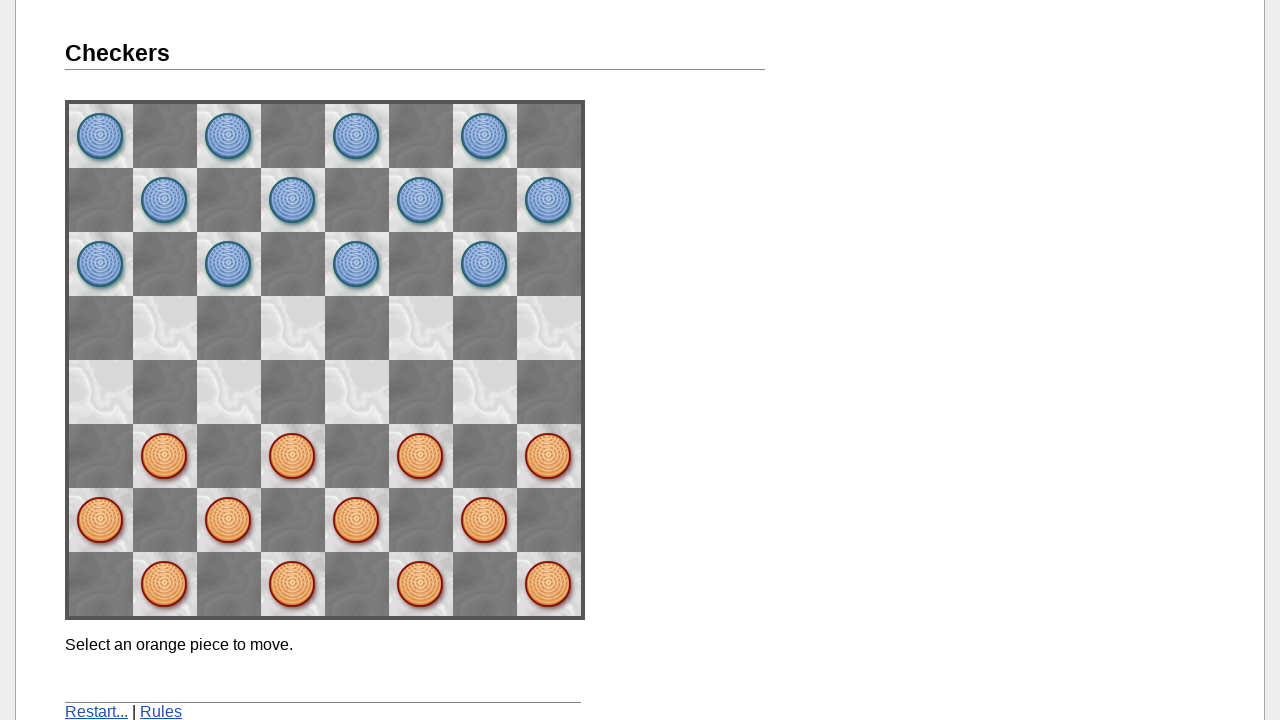

Clicked source square space62 for Move 1 at (165, 456) on img[name='space62']
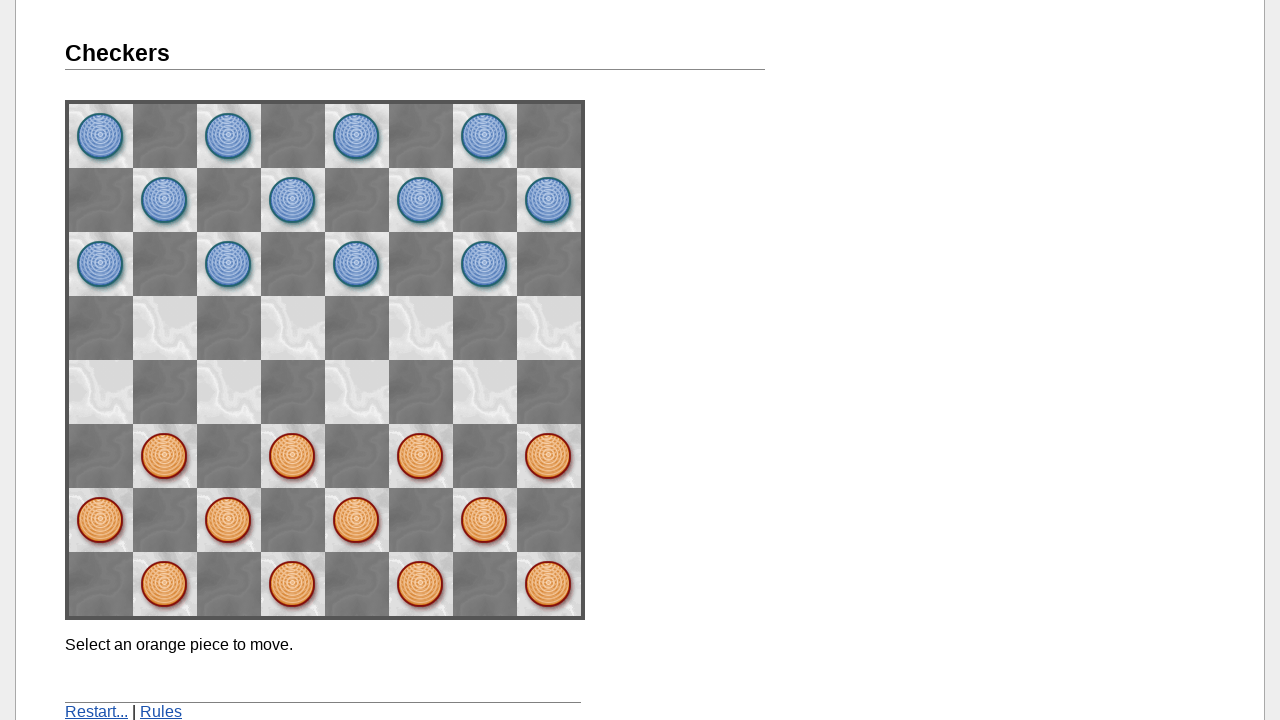

Waited 500ms after clicking source square
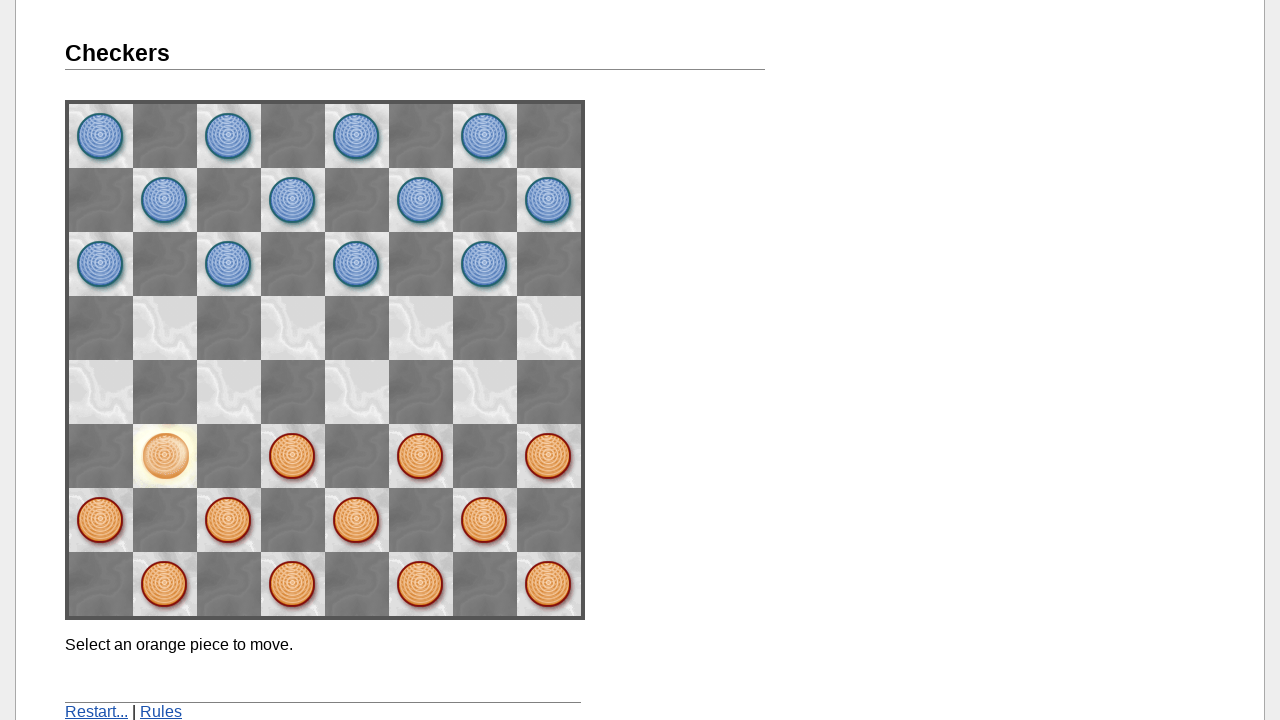

Clicked destination square space53 to complete Move 1 at (229, 392) on img[name='space53']
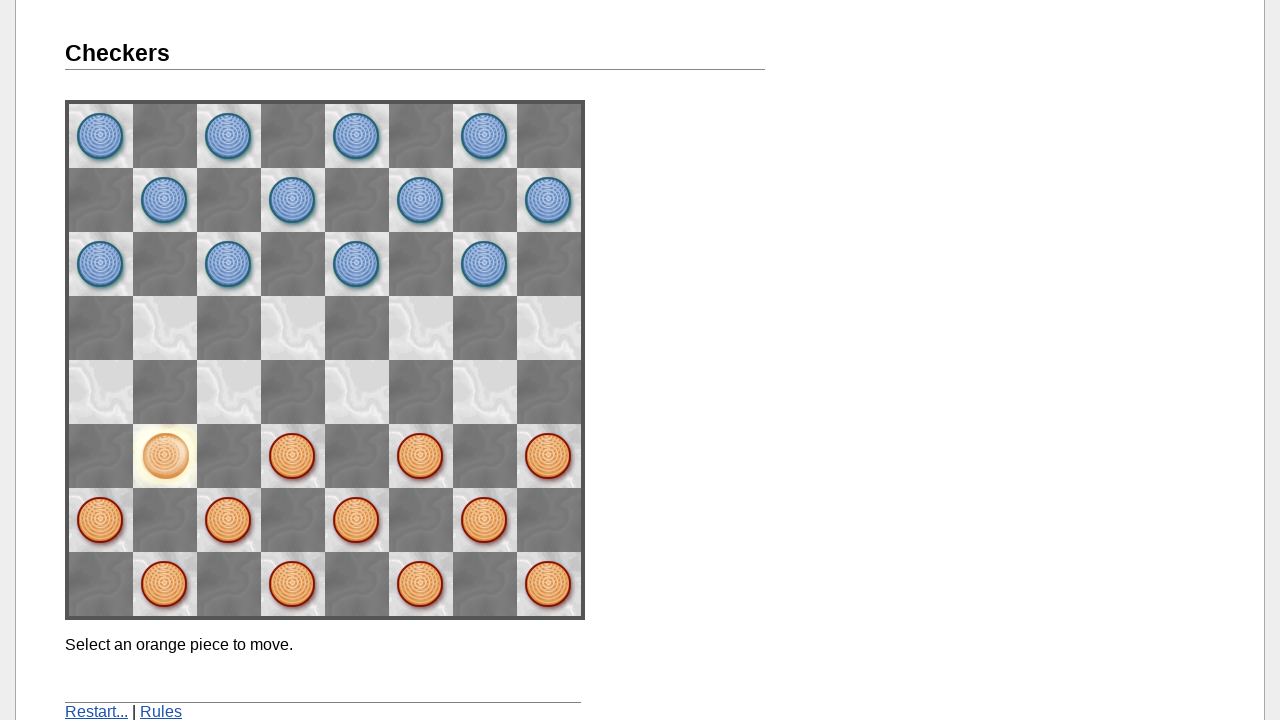

Waited 2000ms for Move 1 to complete
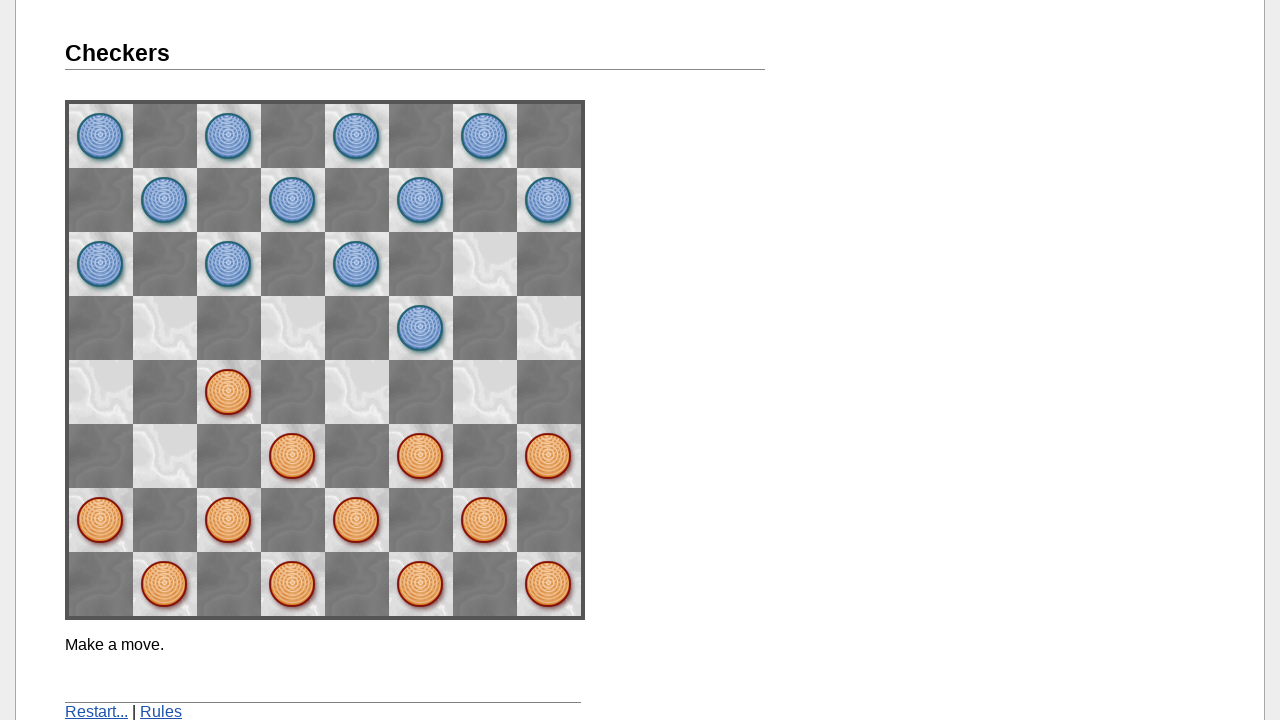

Clicked source square space71 for Move 2 at (101, 520) on img[name='space71']
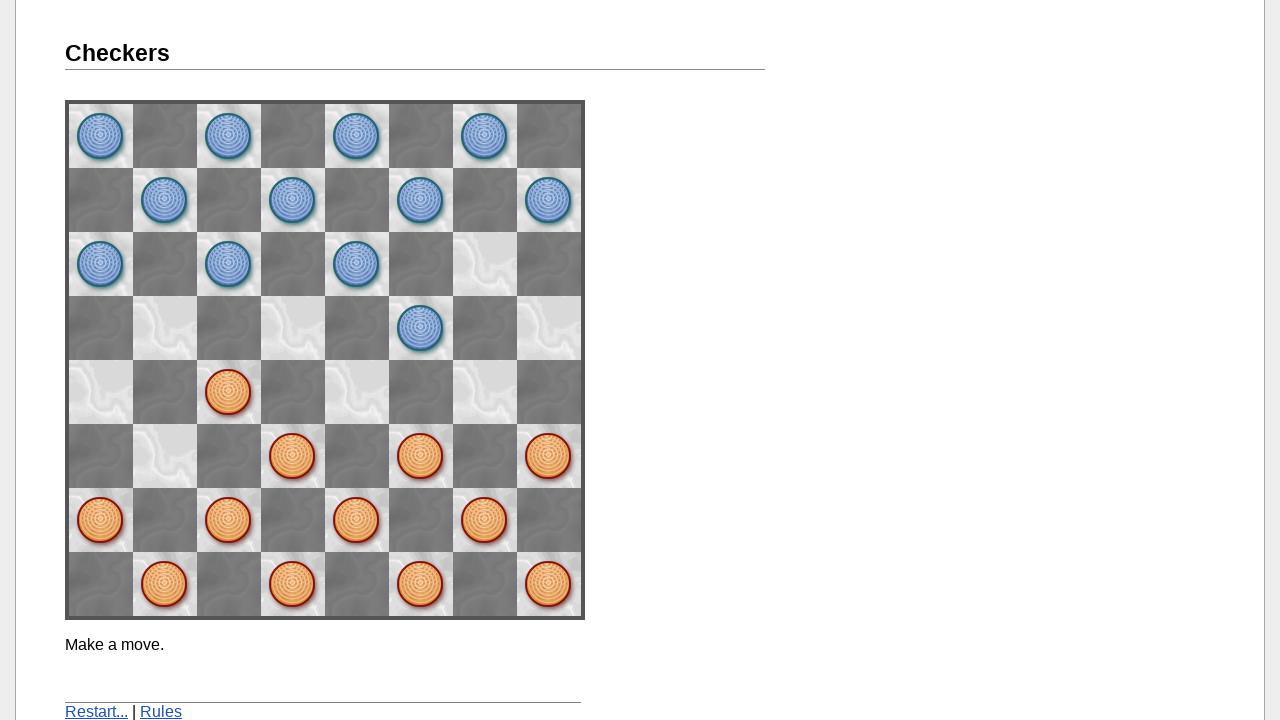

Waited 500ms after clicking source square
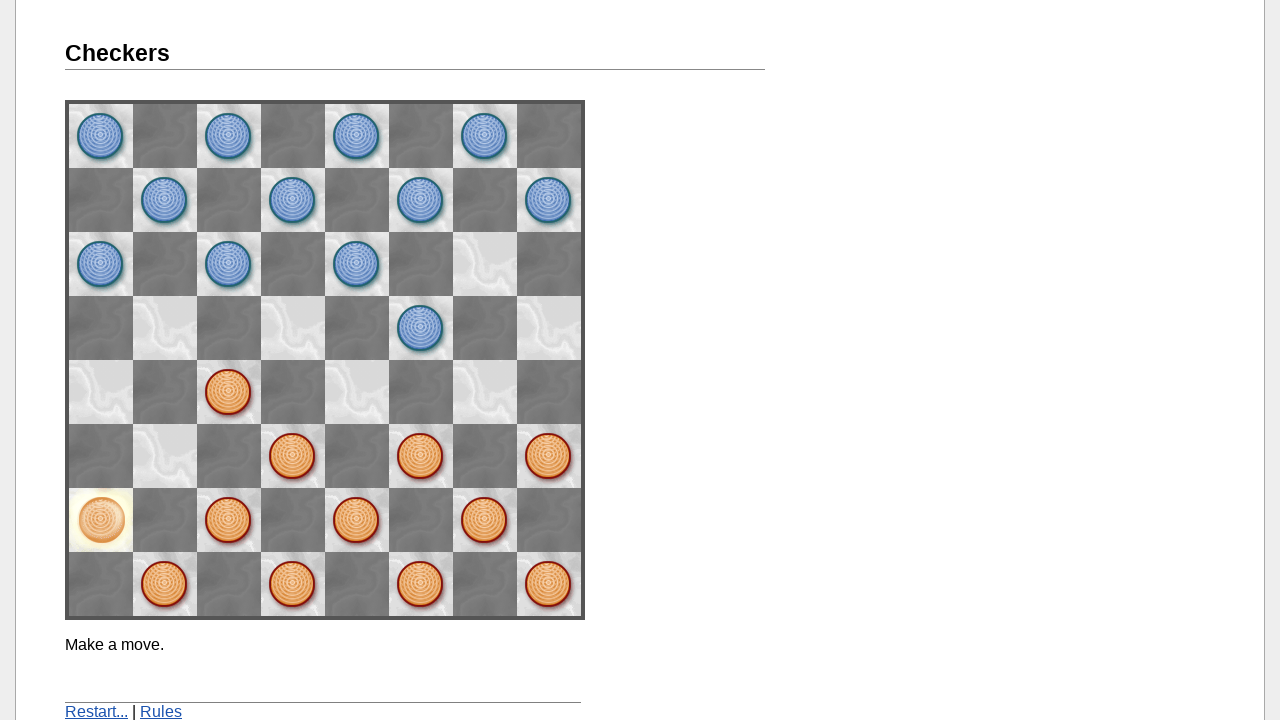

Clicked destination square space62 to complete Move 2 at (165, 456) on img[name='space62']
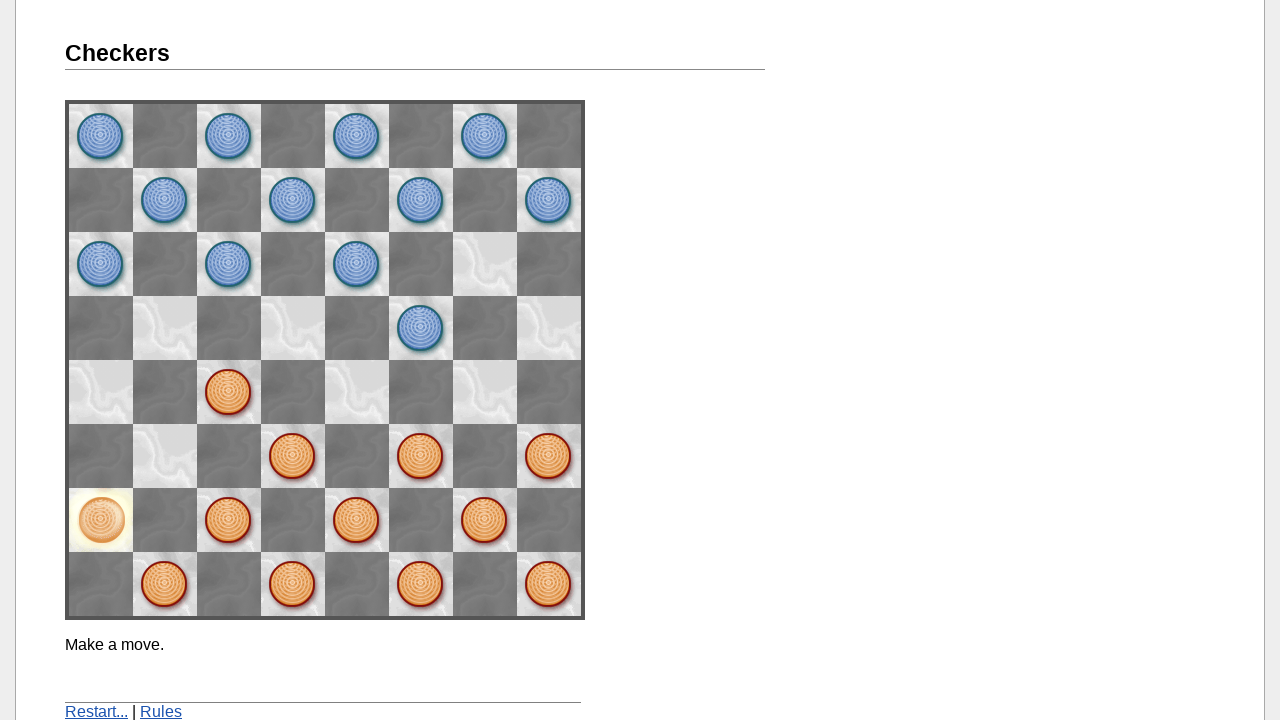

Waited 2000ms for Move 2 to complete
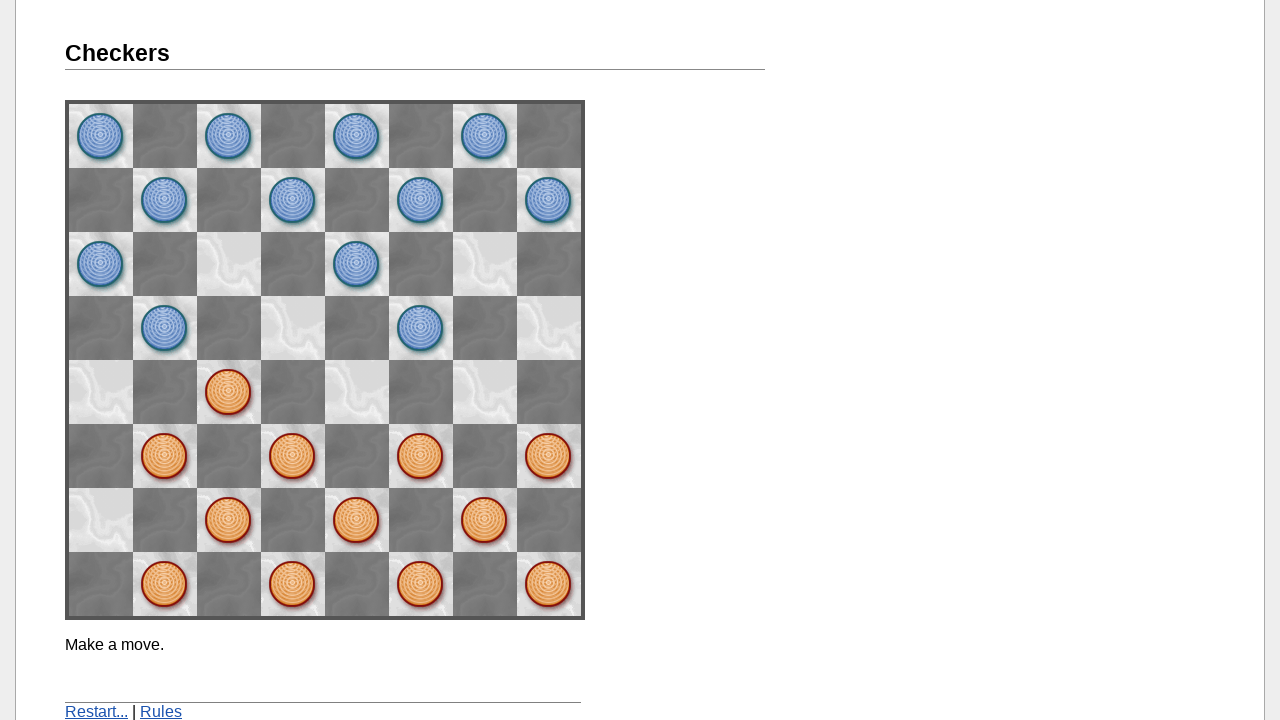

Clicked source square space62 for Move 3 (capture move) at (165, 456) on img[name='space62']
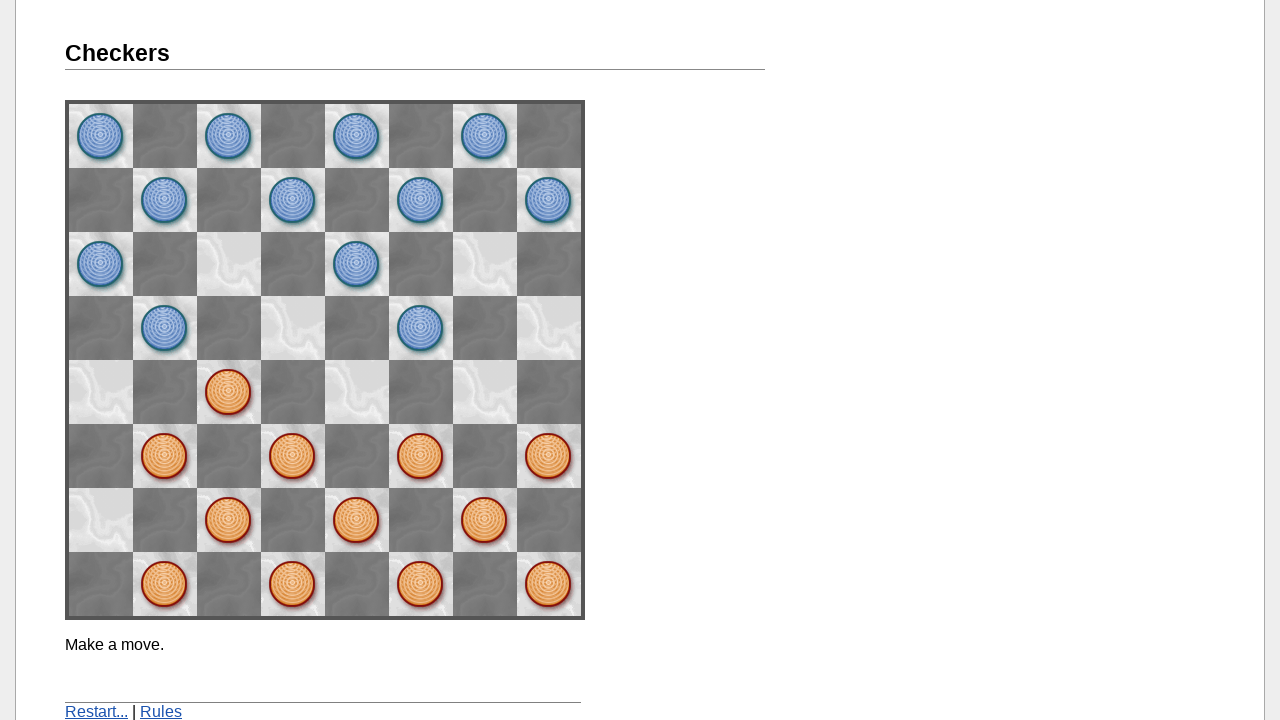

Waited 500ms after clicking source square
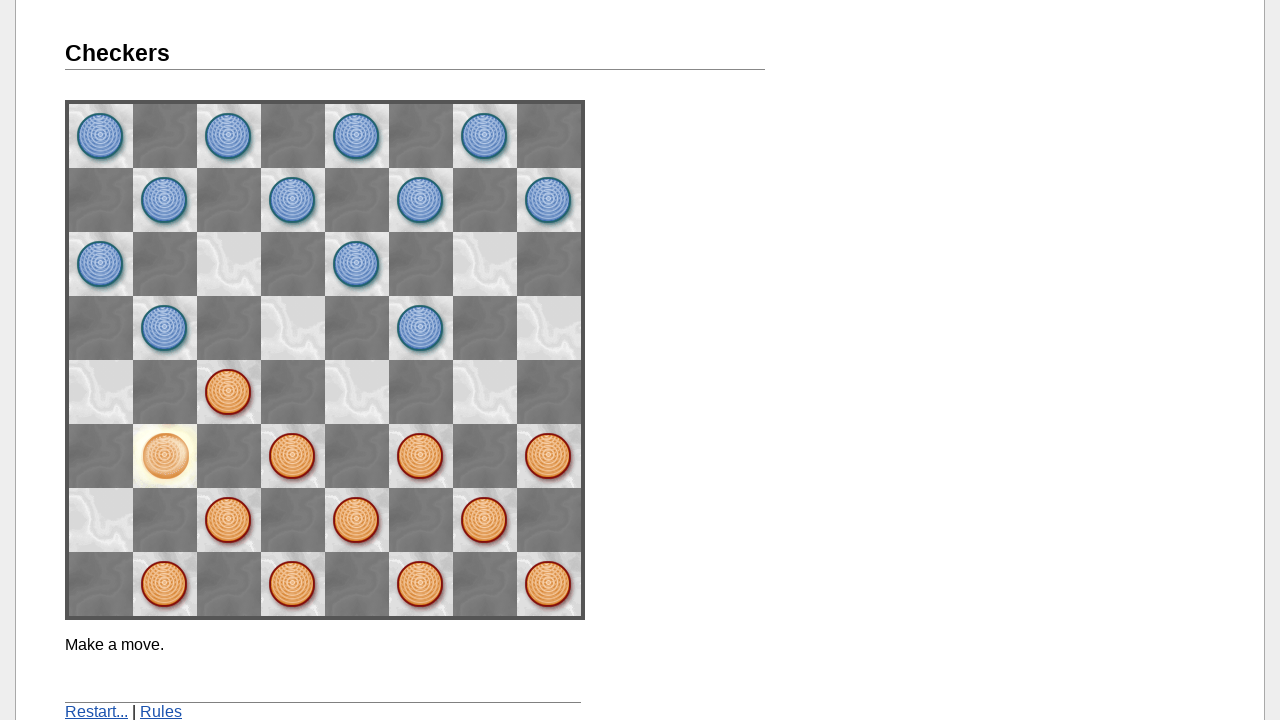

Clicked destination square space73 to complete Move 3 (capture) at (101, 392) on img[name='space73']
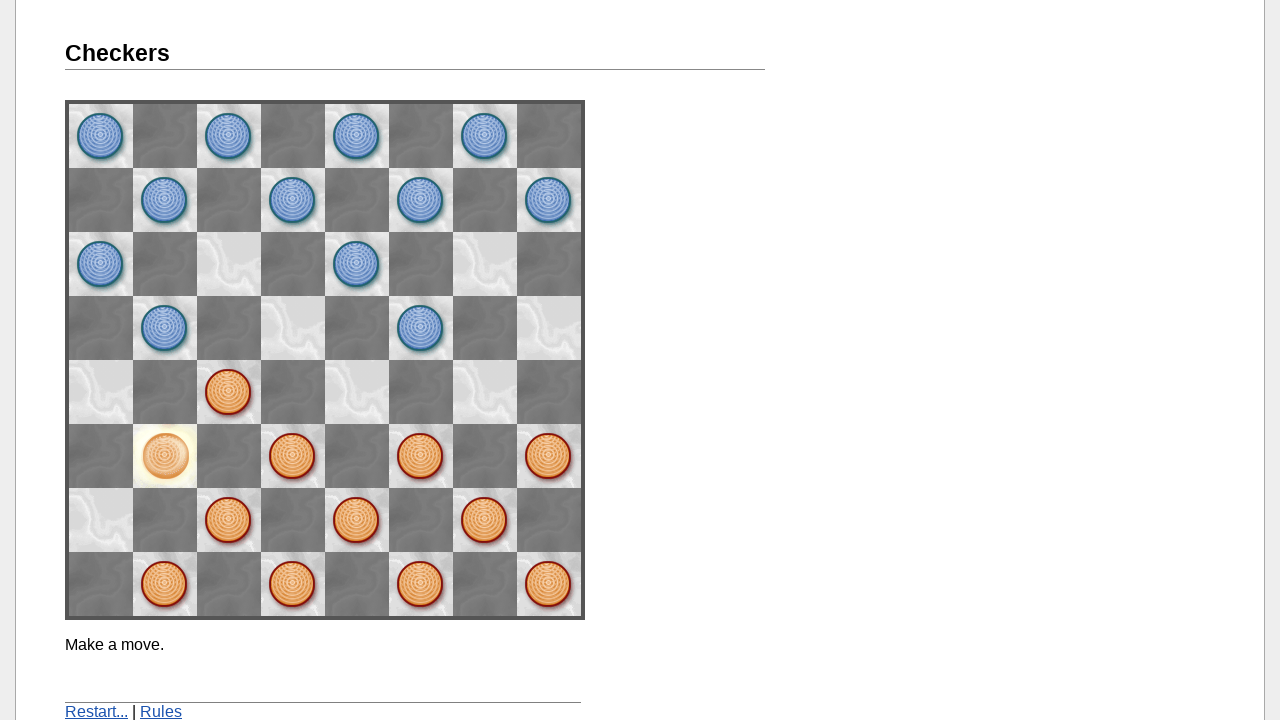

Waited 2000ms for Move 3 to complete
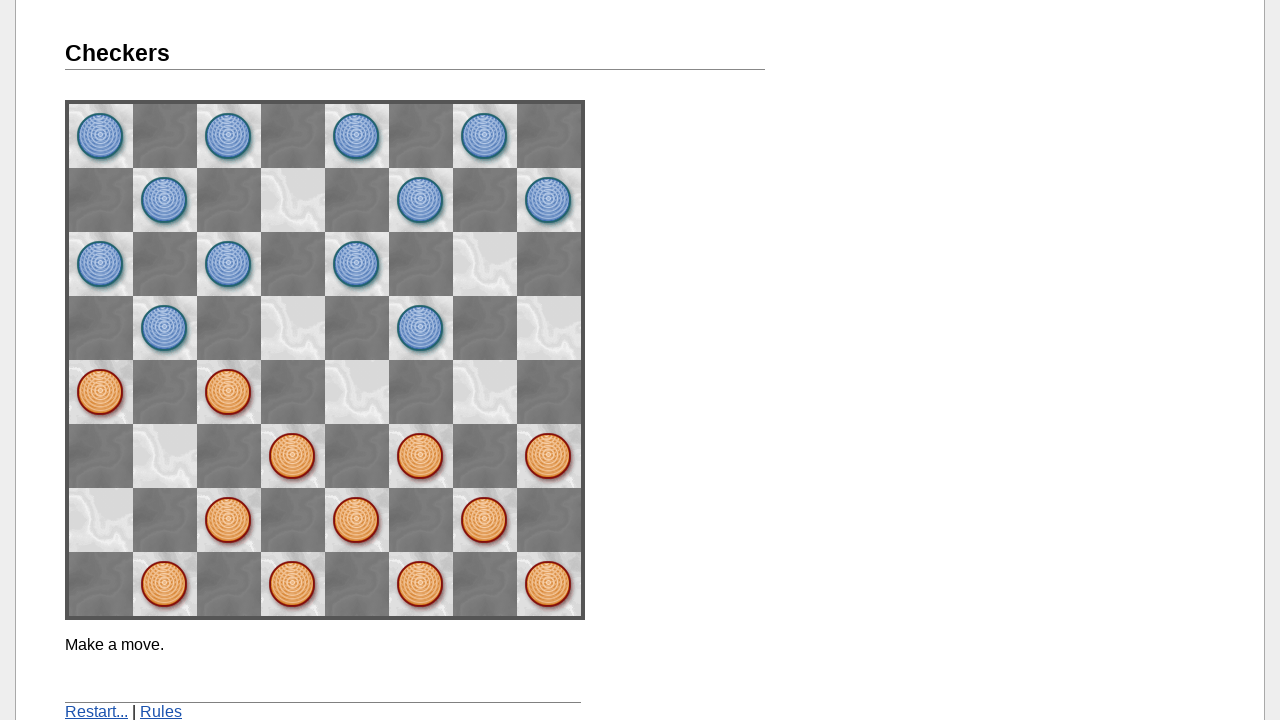

Clicked source square space51 for Move 4 at (229, 520) on img[name='space51']
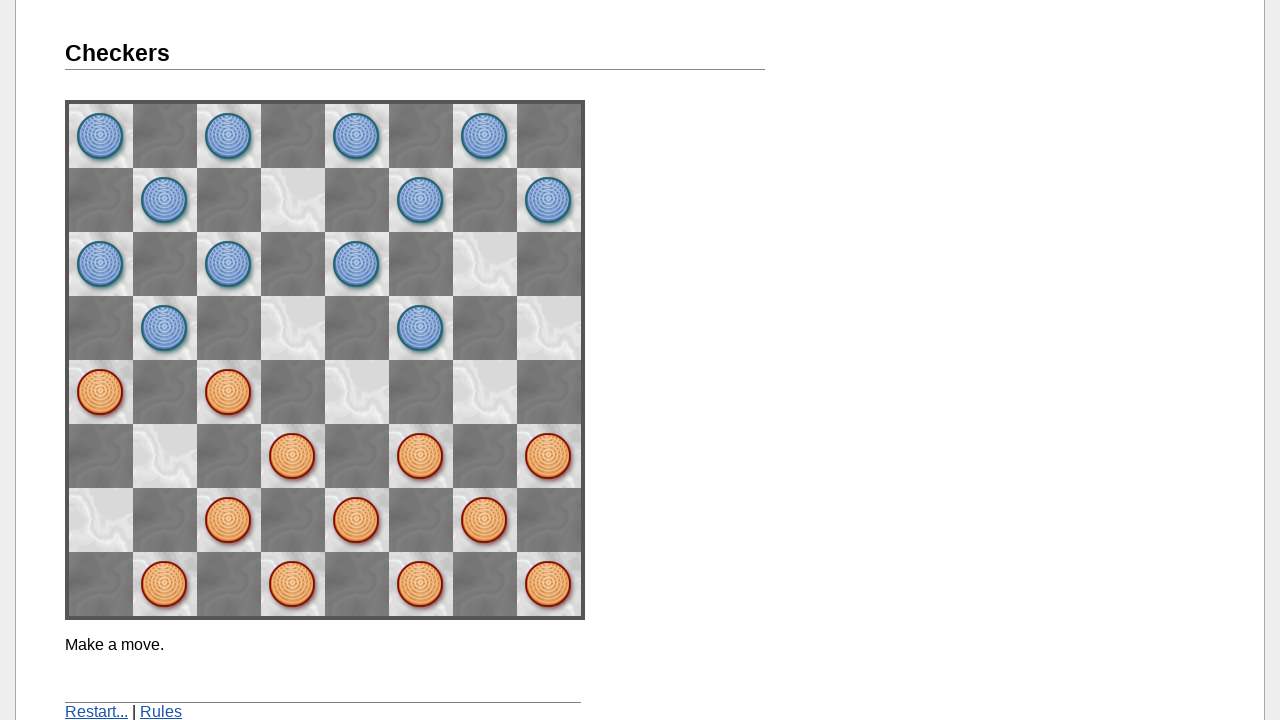

Waited 500ms after clicking source square
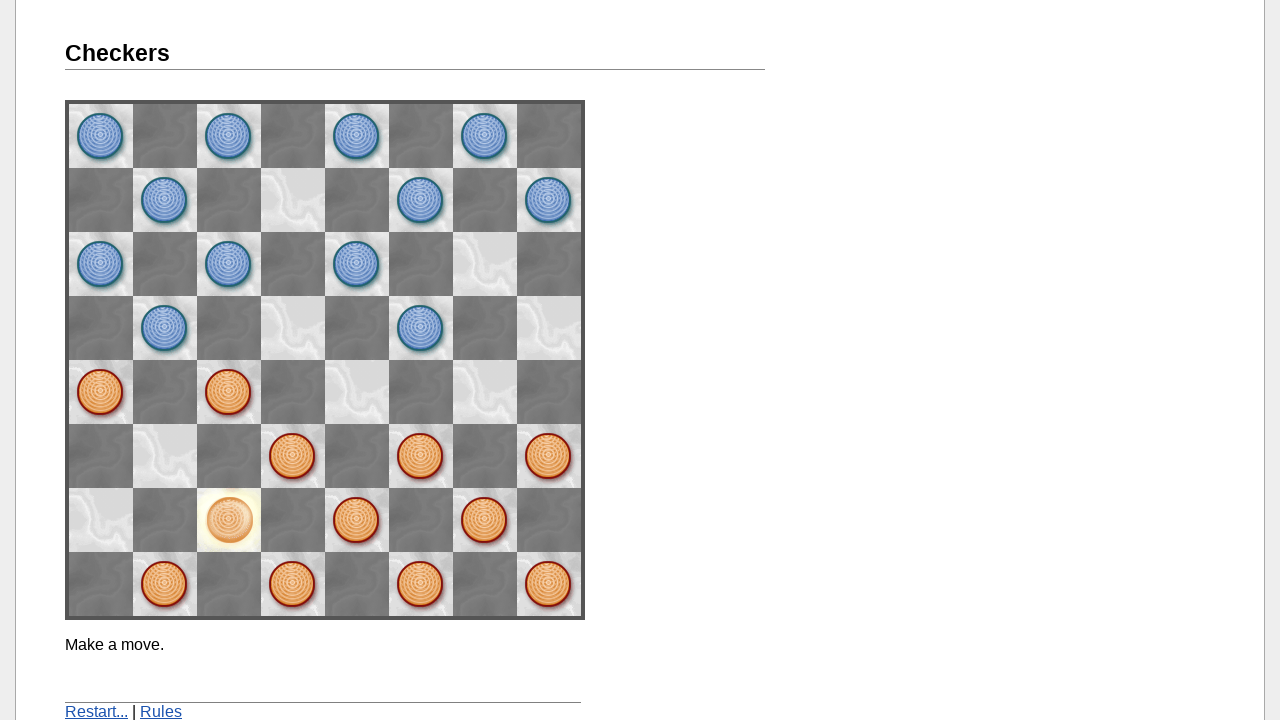

Clicked destination square space62 to complete Move 4 at (165, 456) on img[name='space62']
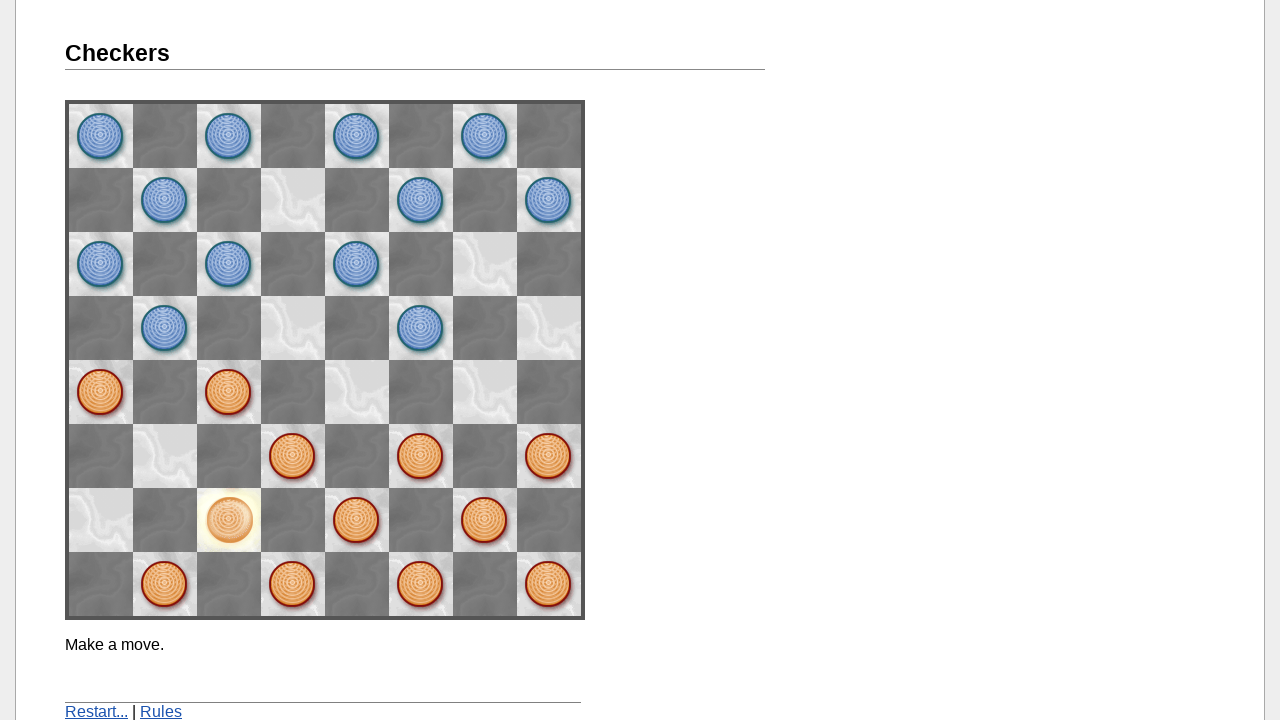

Waited 2000ms for Move 4 to complete
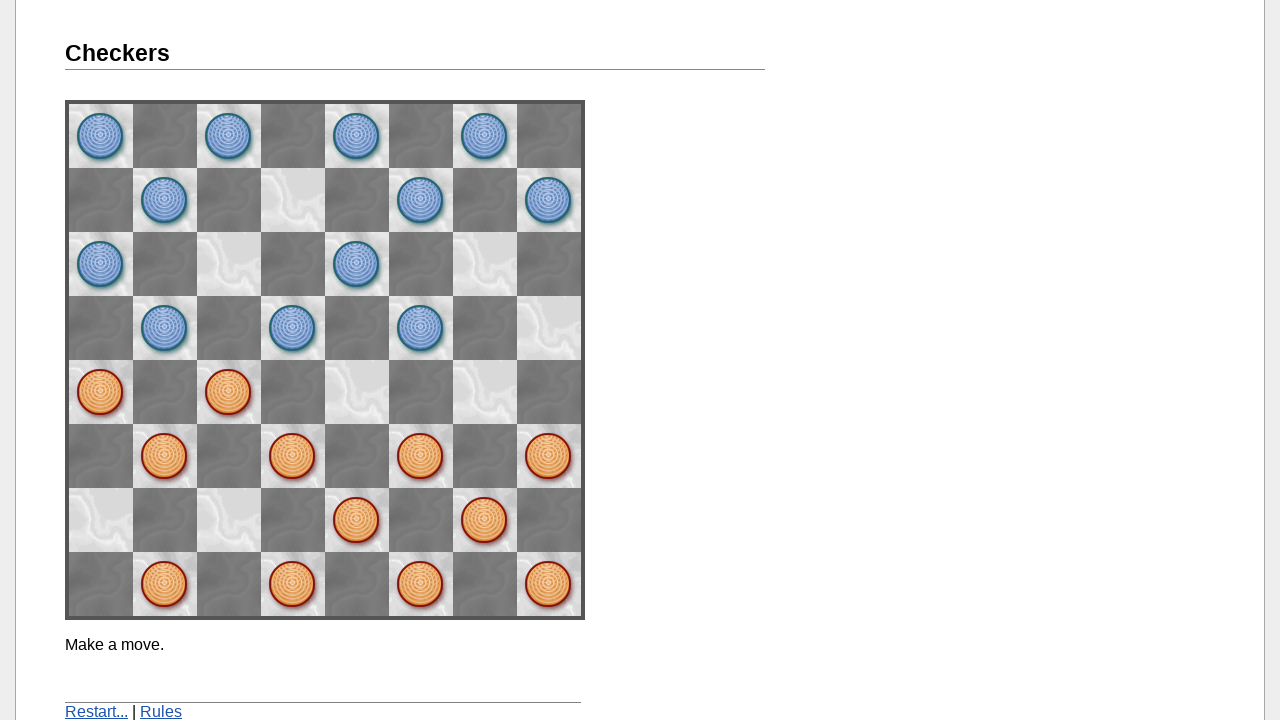

Clicked source square space73 for Move 5 at (101, 392) on img[name='space73']
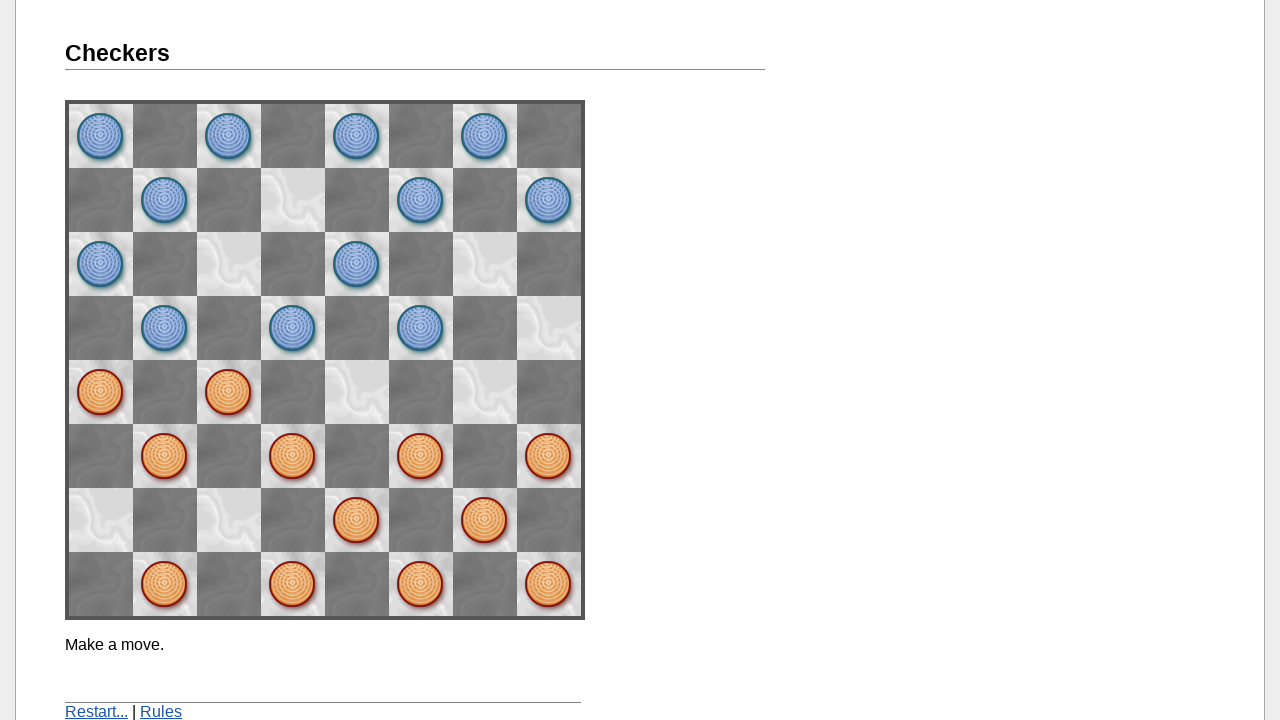

Waited 500ms after clicking source square
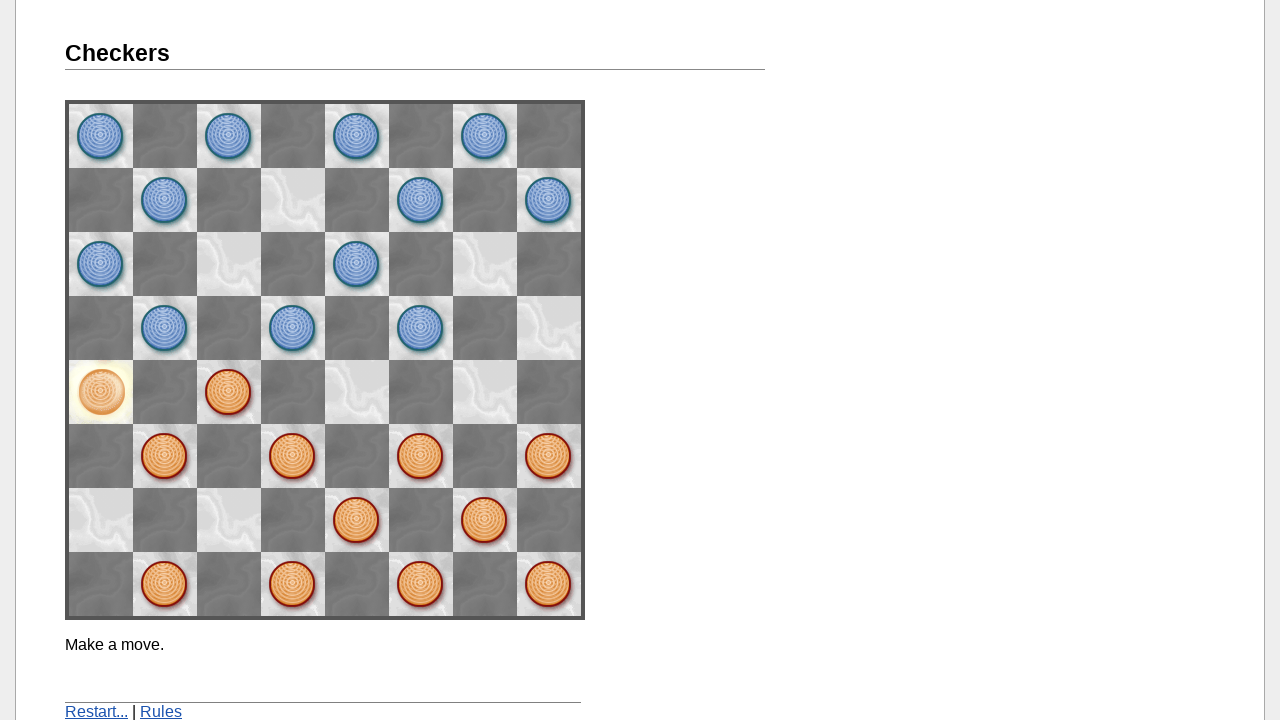

Clicked destination square space55 to complete Move 5 at (229, 264) on img[name='space55']
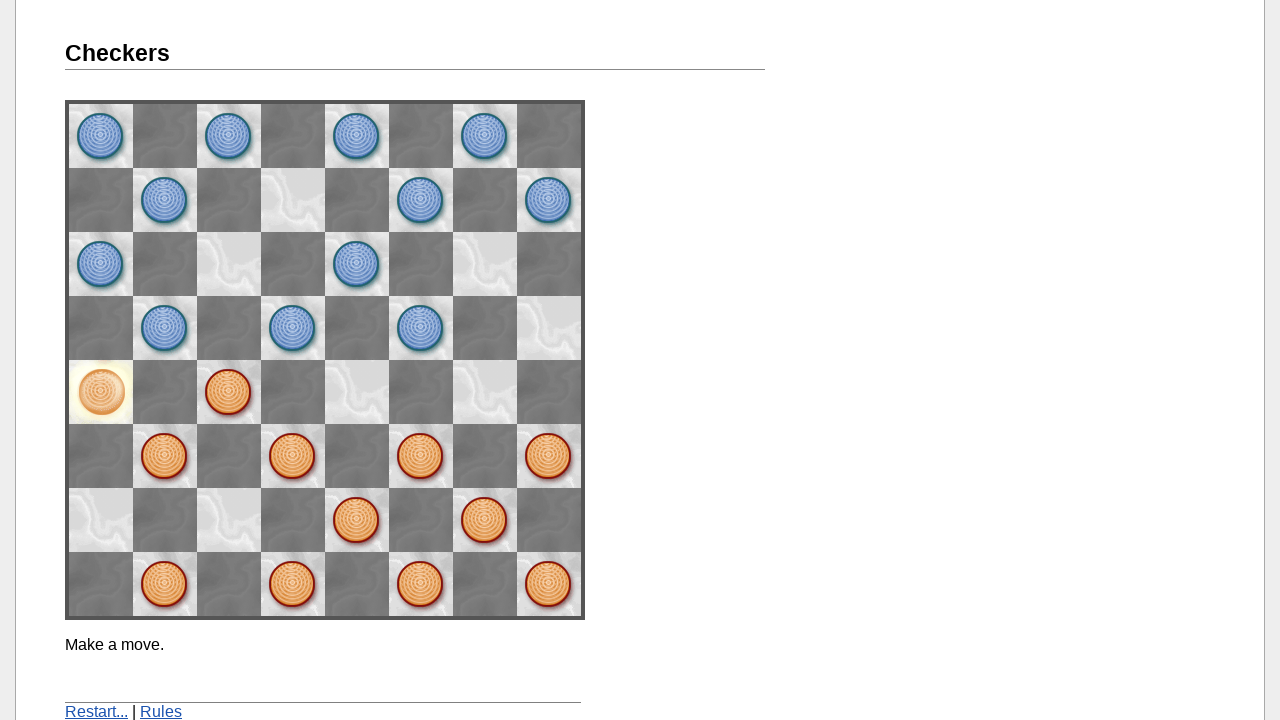

Waited 2000ms for Move 5 to complete
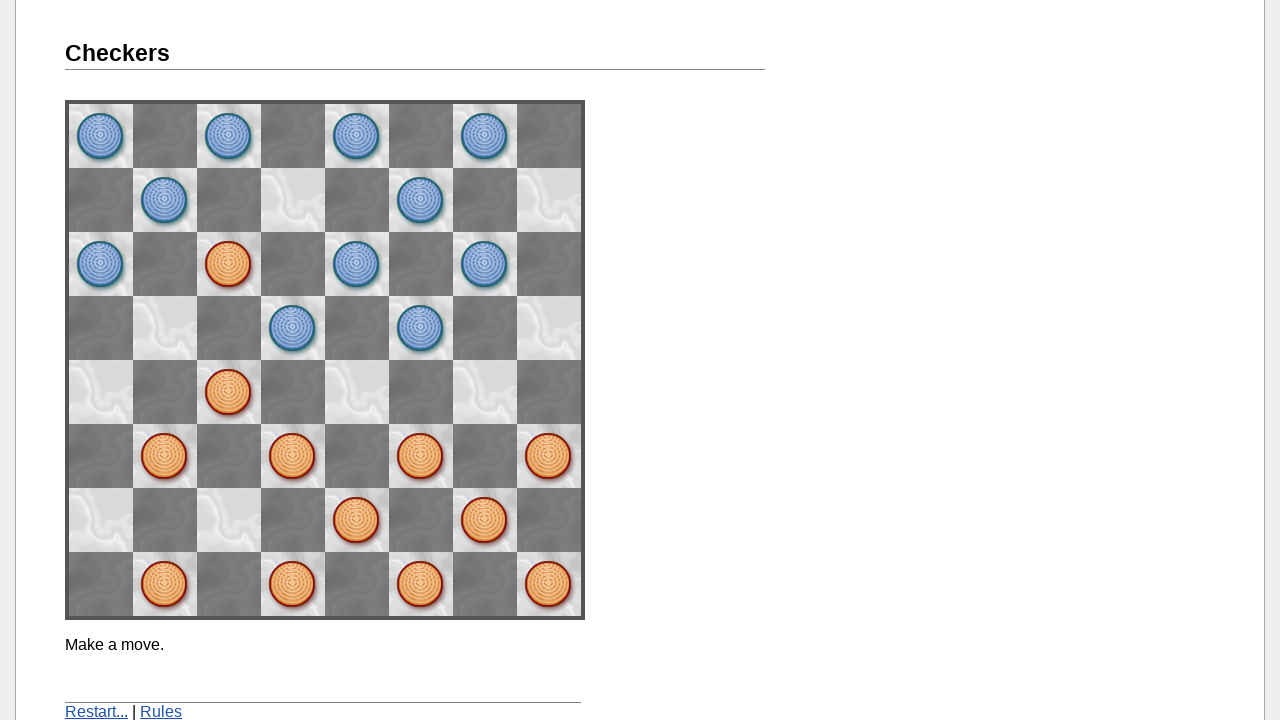

Clicked restart link to reset the game at (96, 712) on a[href='./']
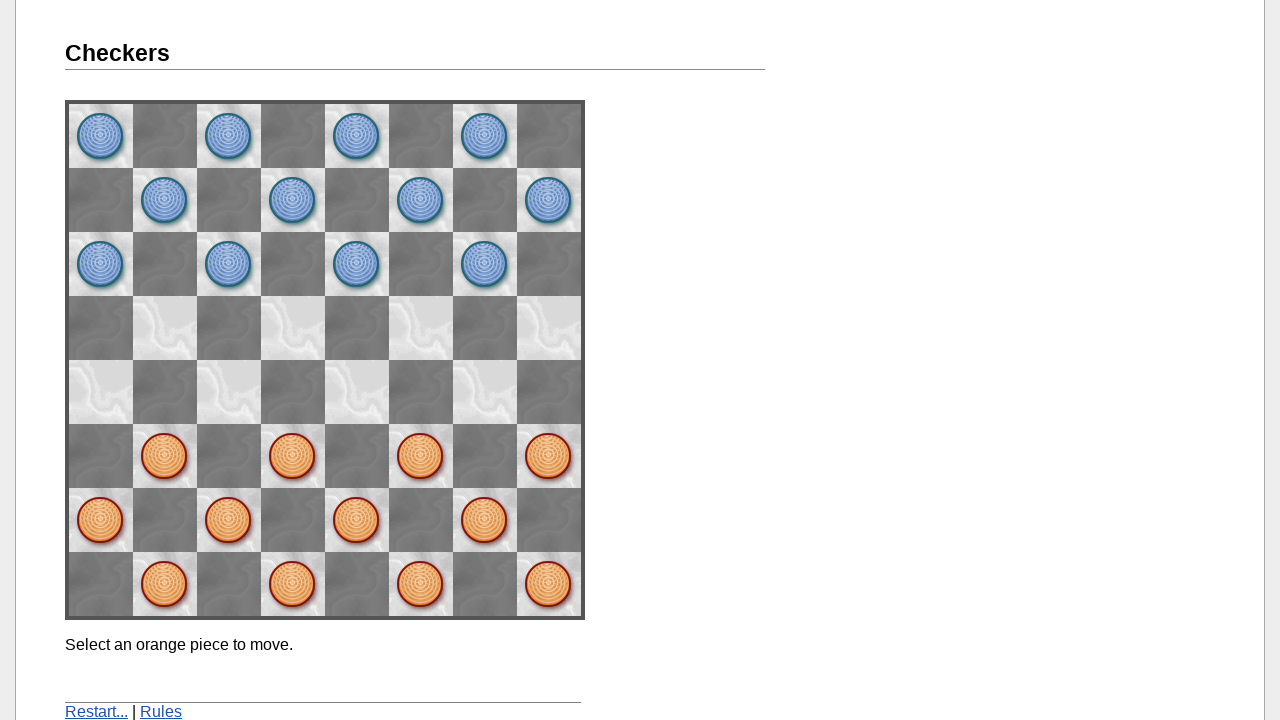

Verified game restart was successful by detecting message element
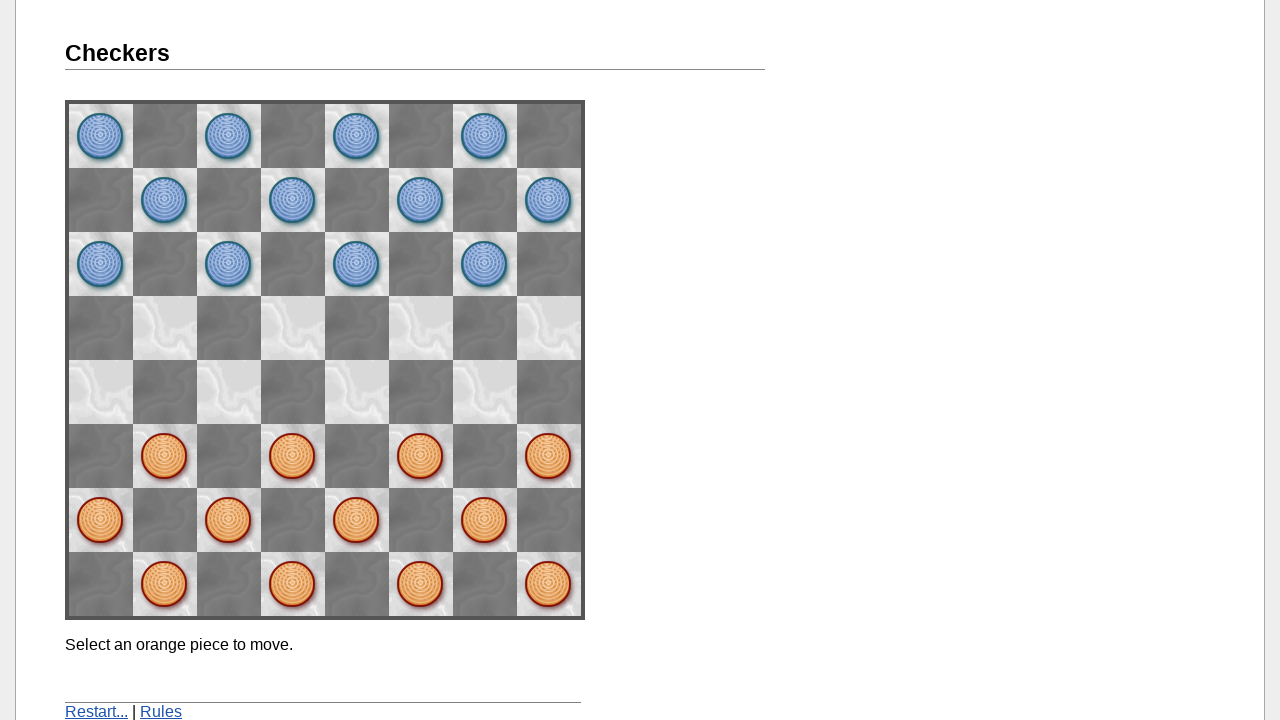

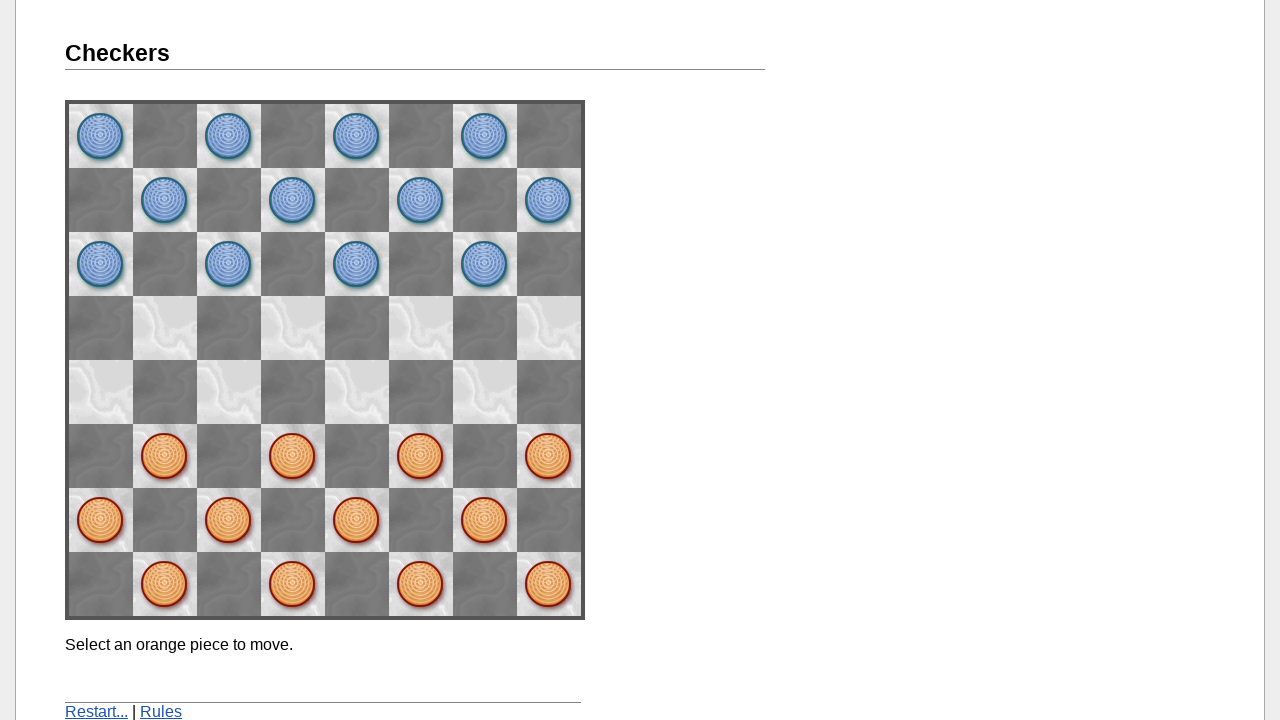